Tests filling in answers for question 1 and clicking Back button on question 2 to verify answers are preserved

Starting URL: https://shemsvcollege.github.io/Trivia/

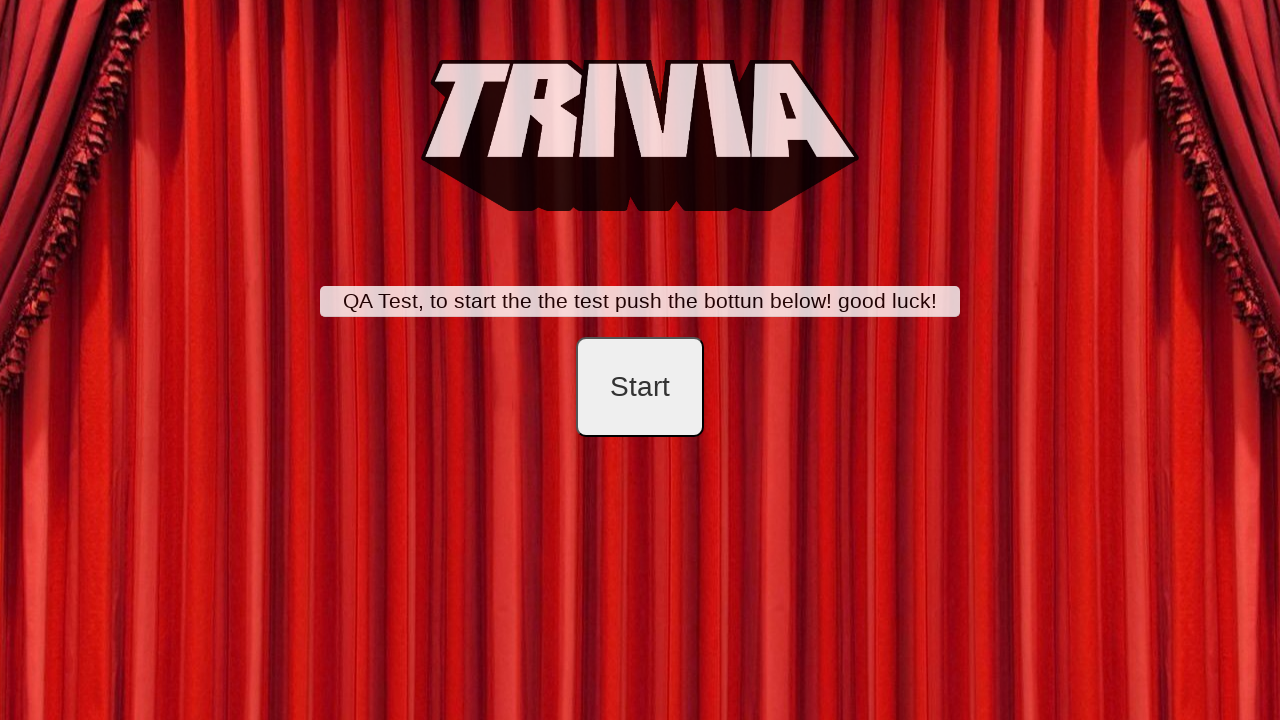

Clicked start button to begin trivia at (640, 387) on #startB
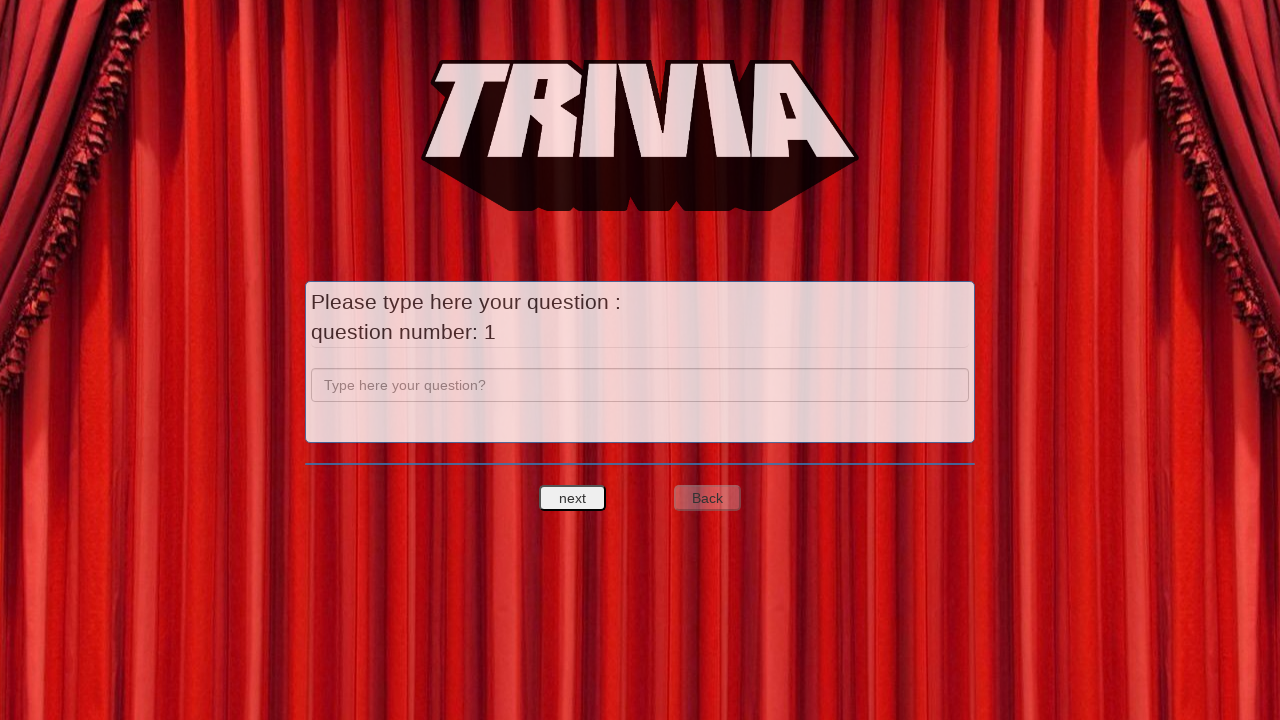

Filled in question field with 'a' on input[name='question']
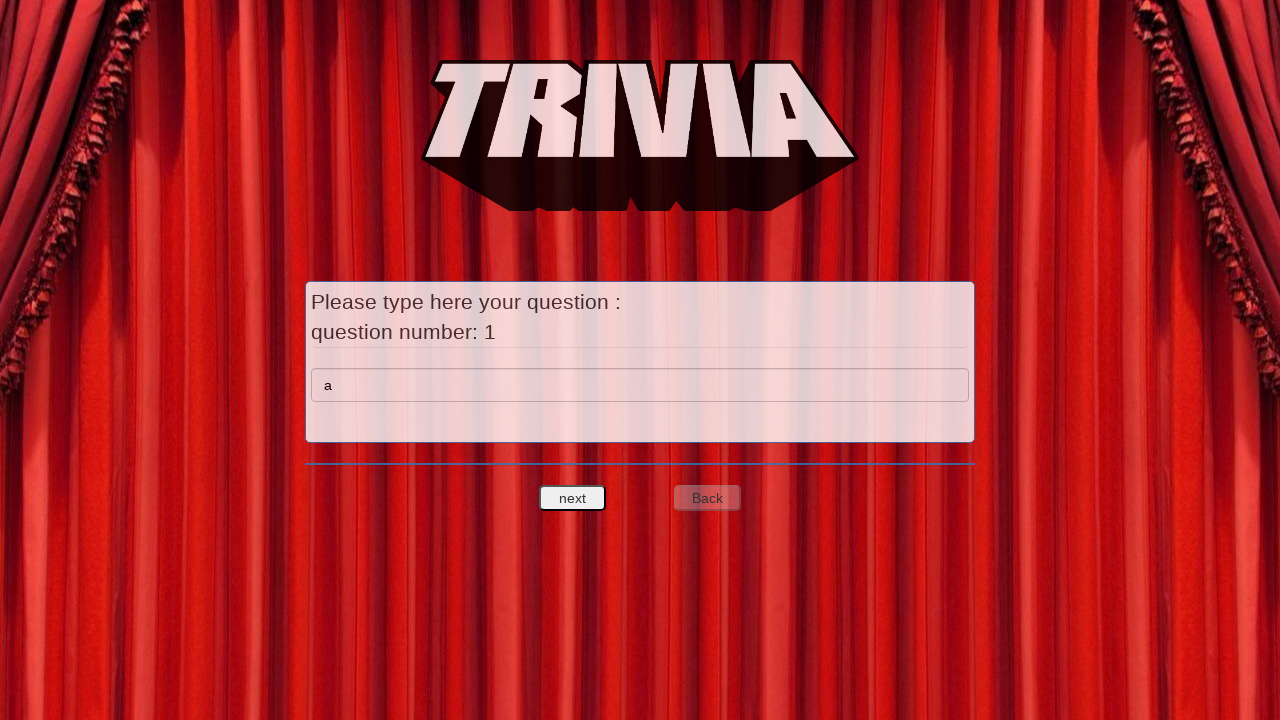

Clicked next question button to proceed to question 2 at (573, 498) on #nextquest
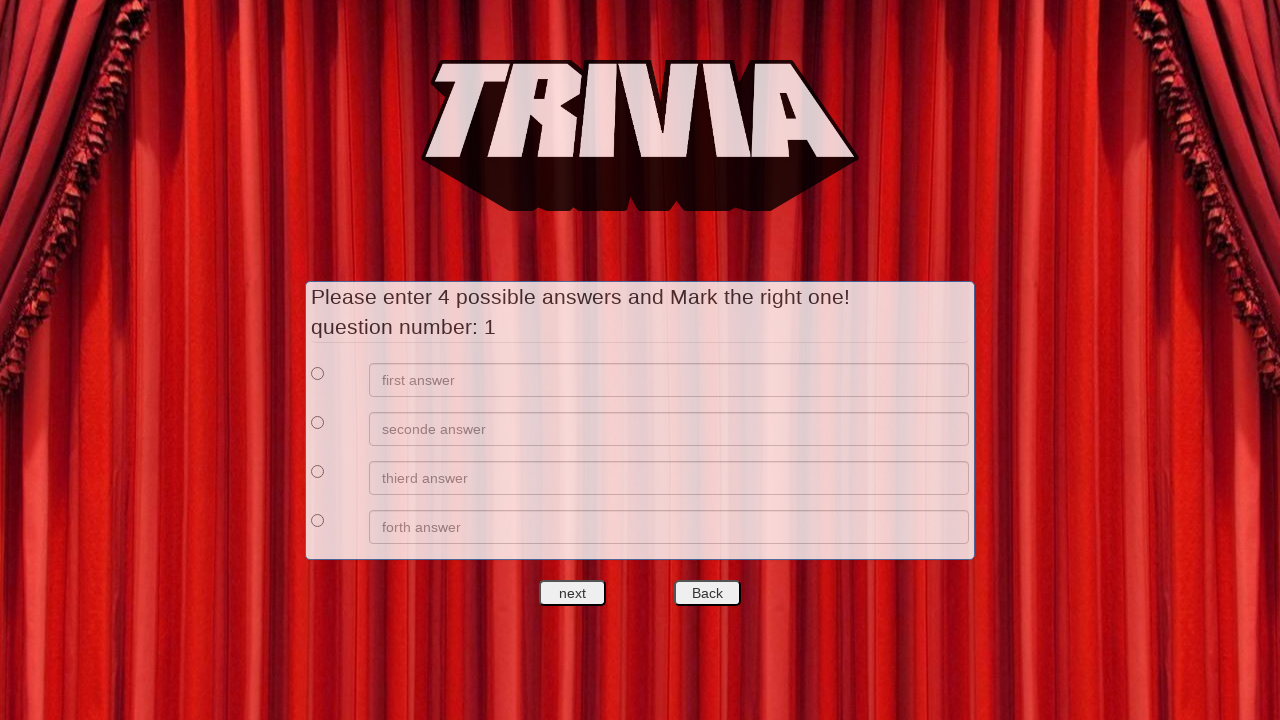

Filled in first answer field with 'a' on //*[@id='answers']/div[1]/div[2]/input
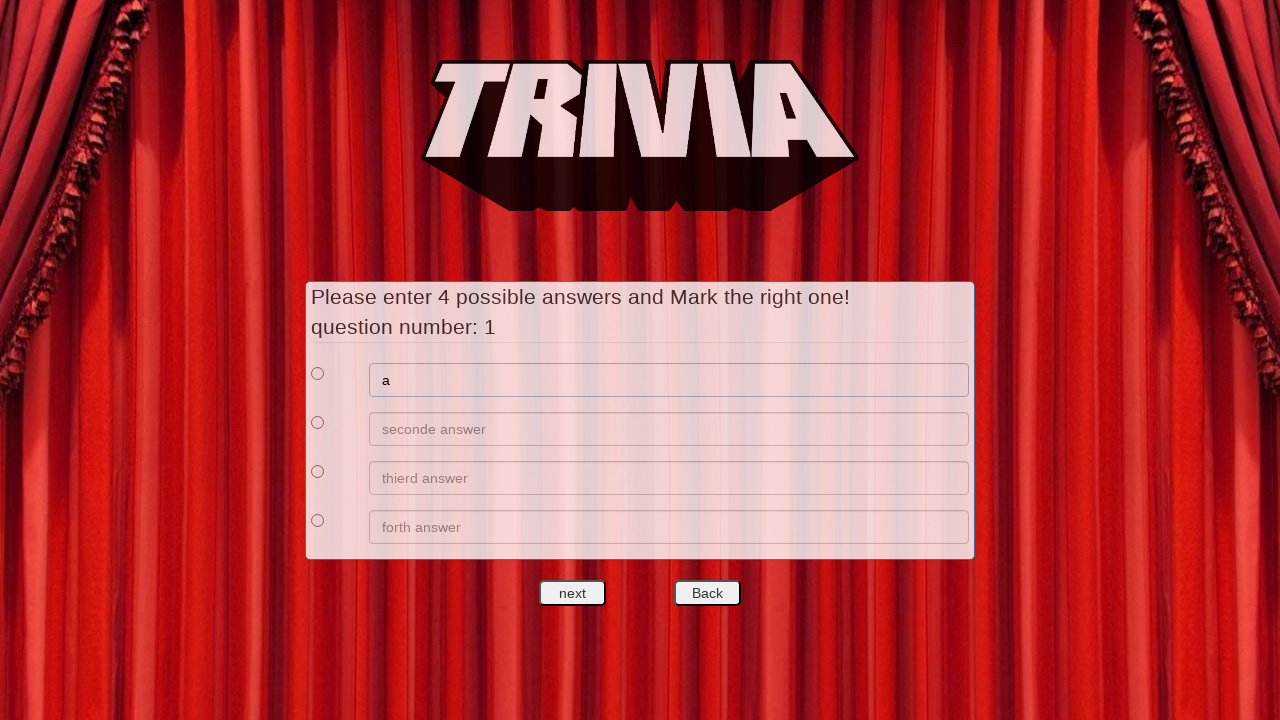

Filled in second answer field with 'b' on //*[@id='answers']/div[2]/div[2]/input
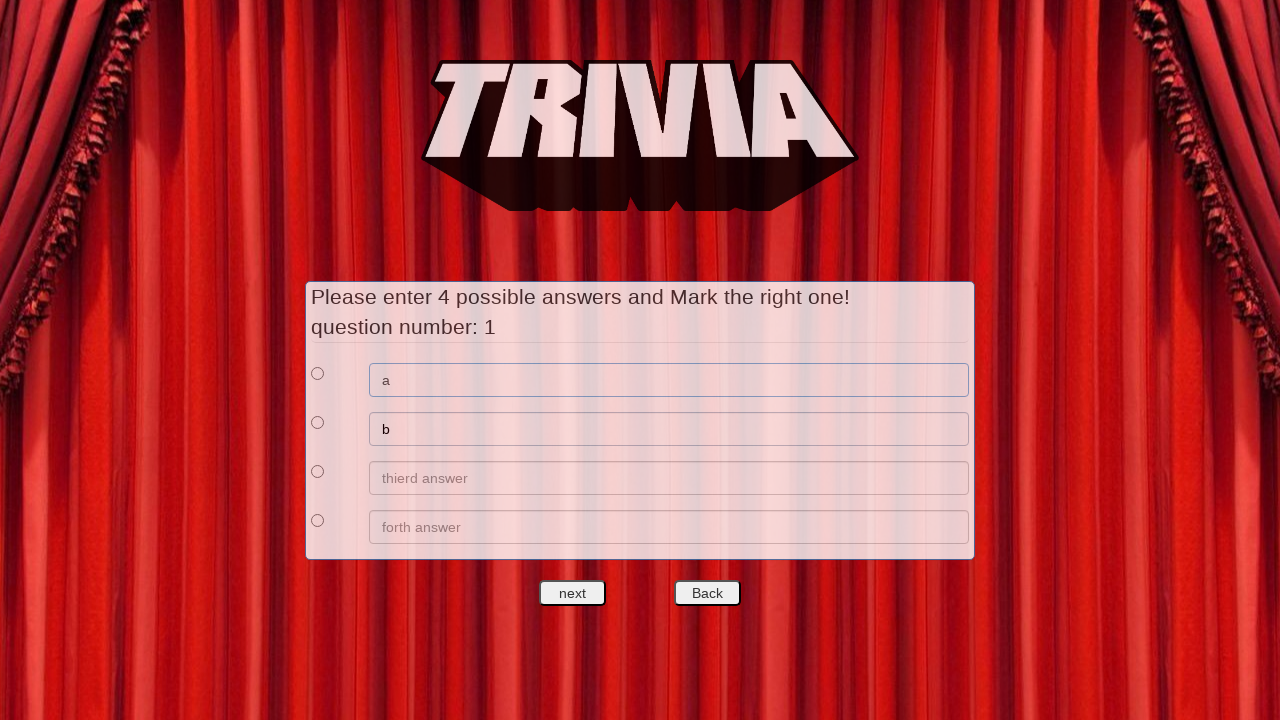

Filled in third answer field with 'c' on //*[@id='answers']/div[3]/div[2]/input
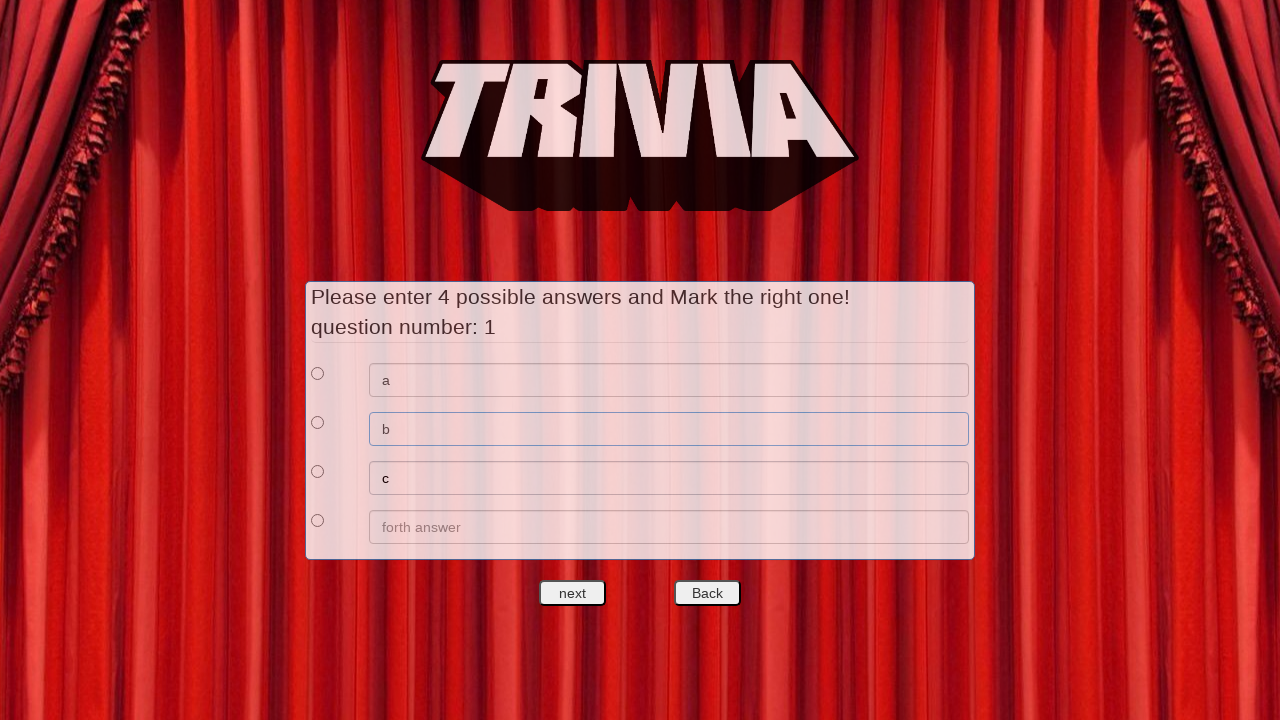

Filled in fourth answer field with 'd' on //*[@id='answers']/div[4]/div[2]/input
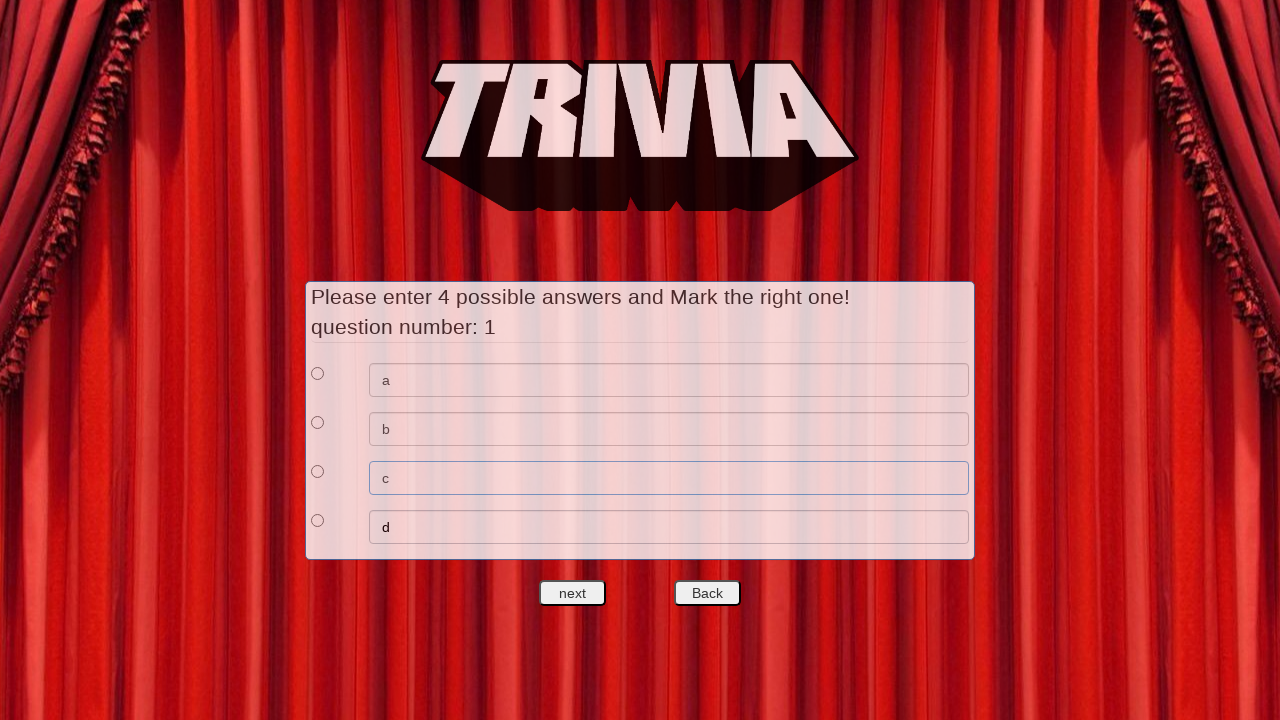

Selected first answer as correct at (318, 373) on xpath=//*[@id='answers']/div[1]/div[1]/input
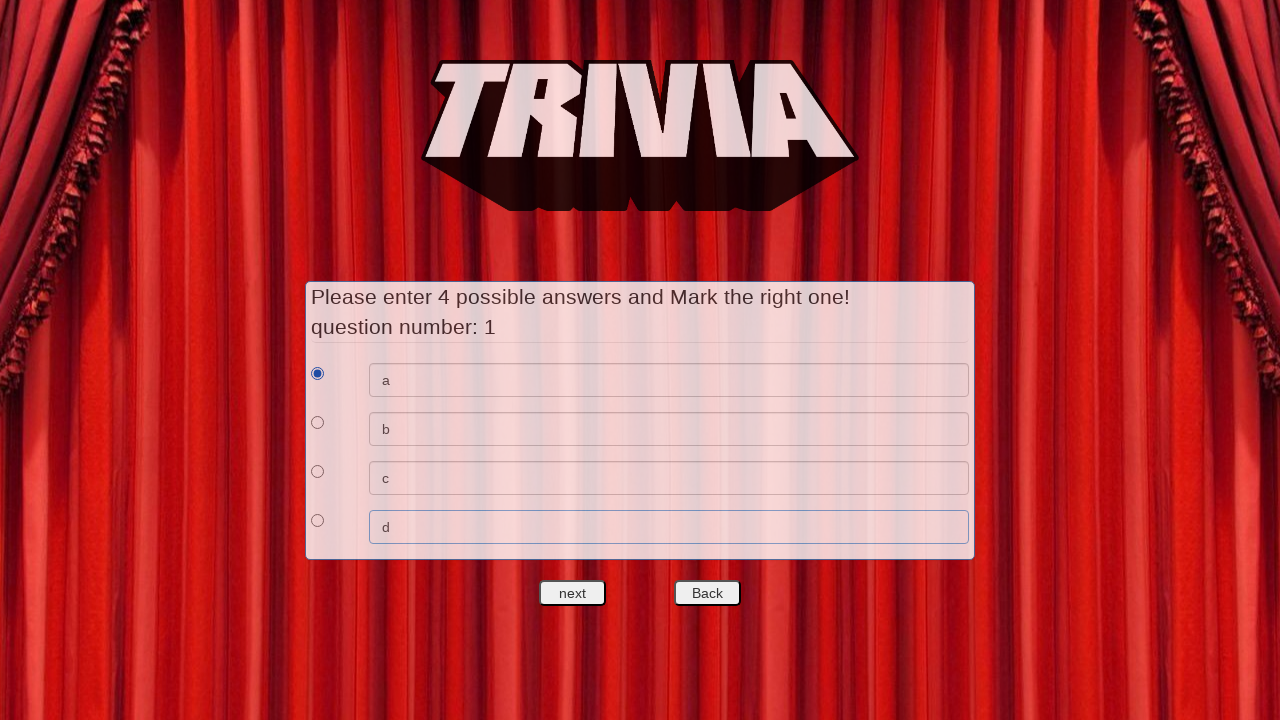

Clicked next question button to proceed to question 3 at (573, 593) on #nextquest
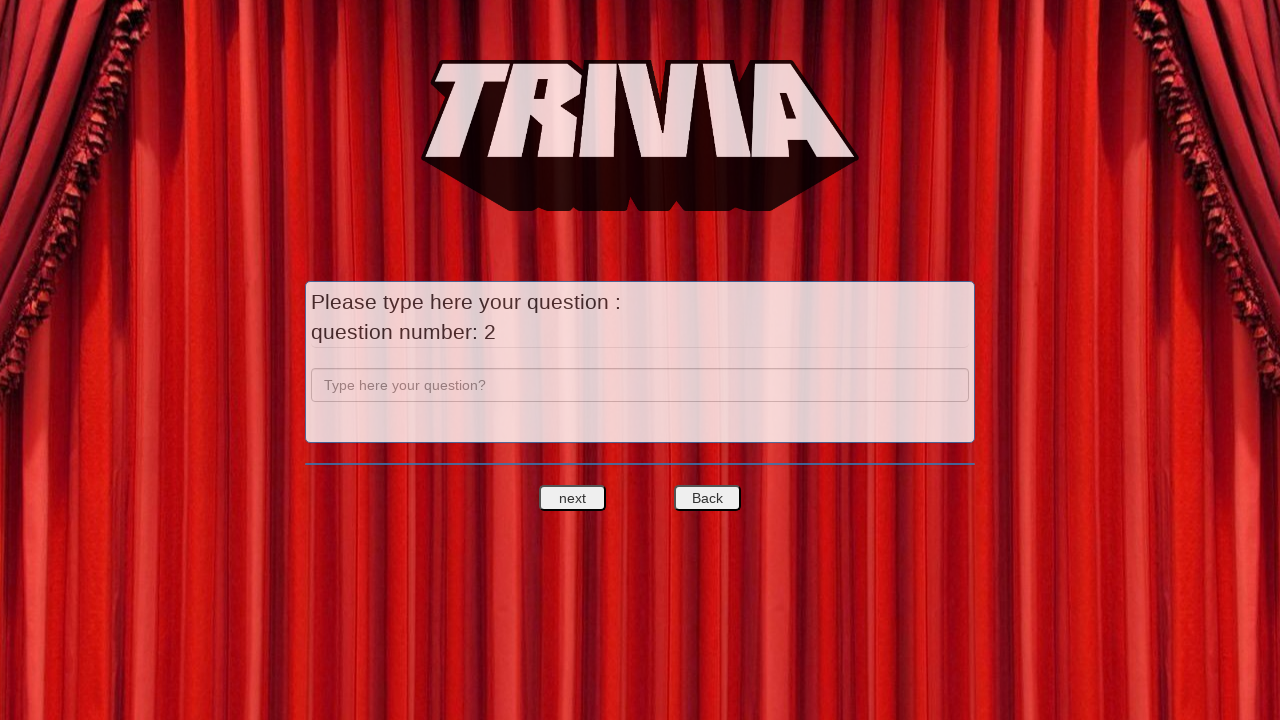

Clicked back button to return to question 2 at (707, 498) on #backquest
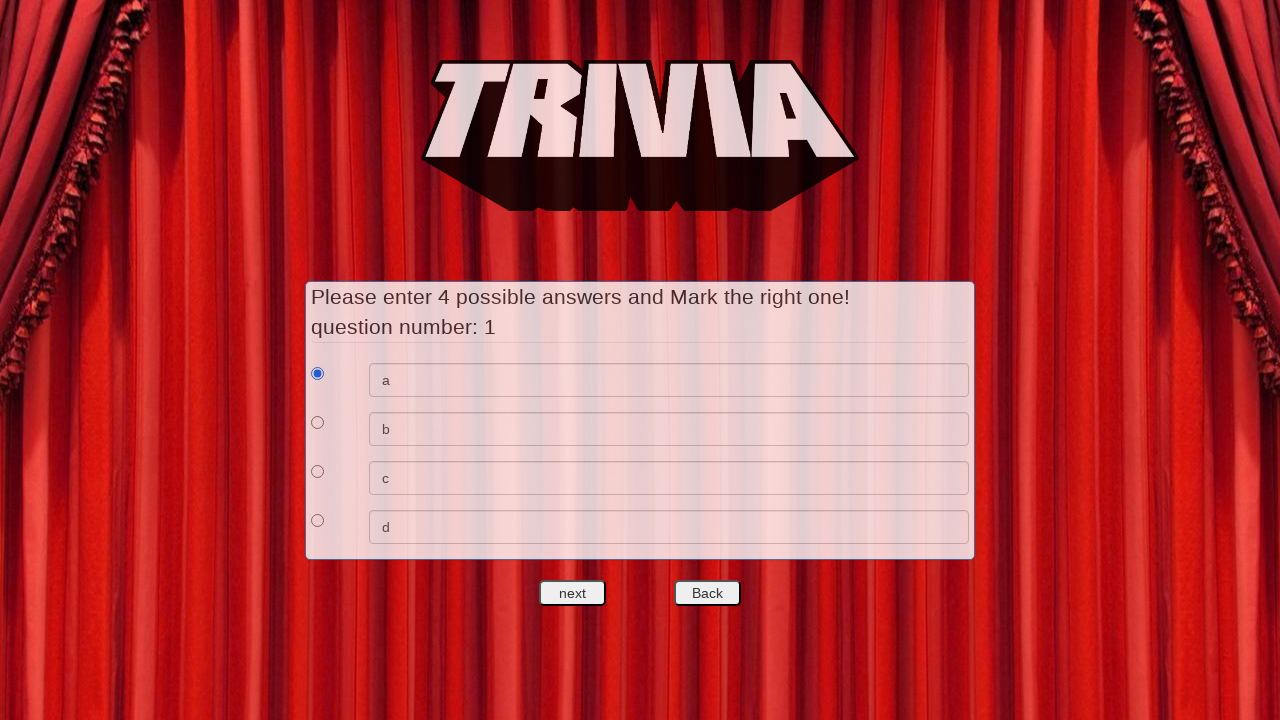

Verified that answer input is visible and answers are preserved
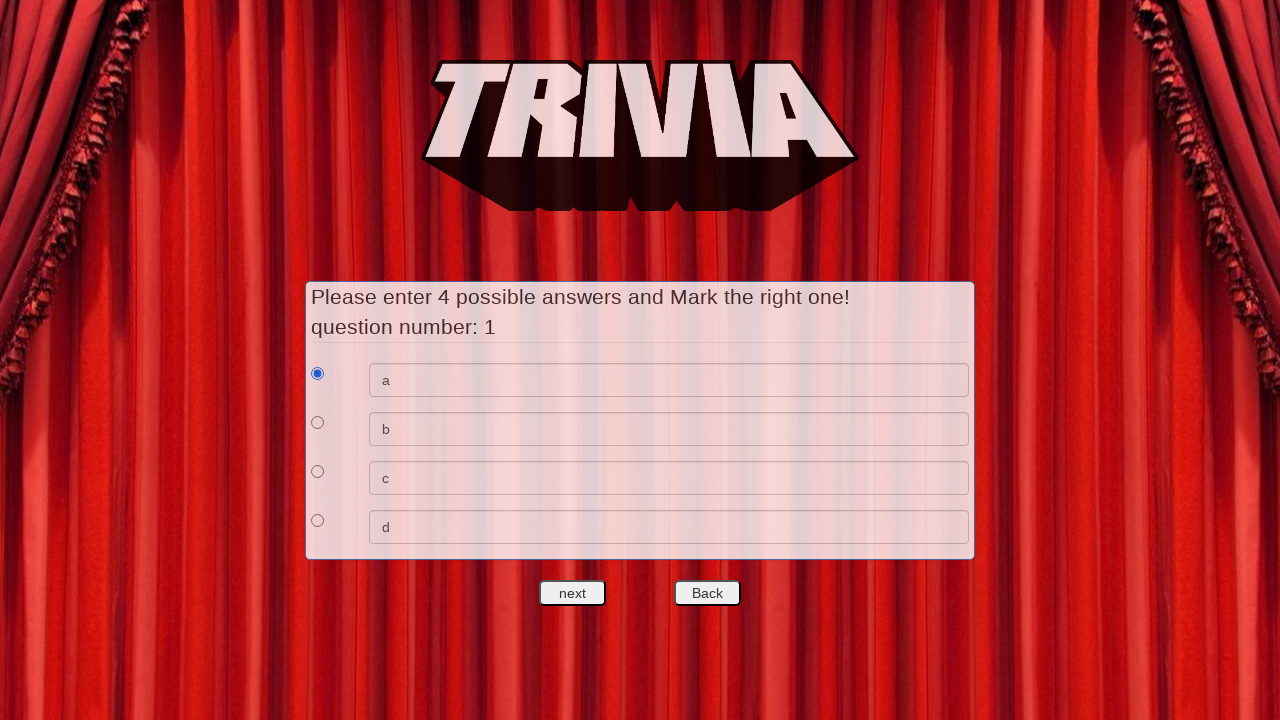

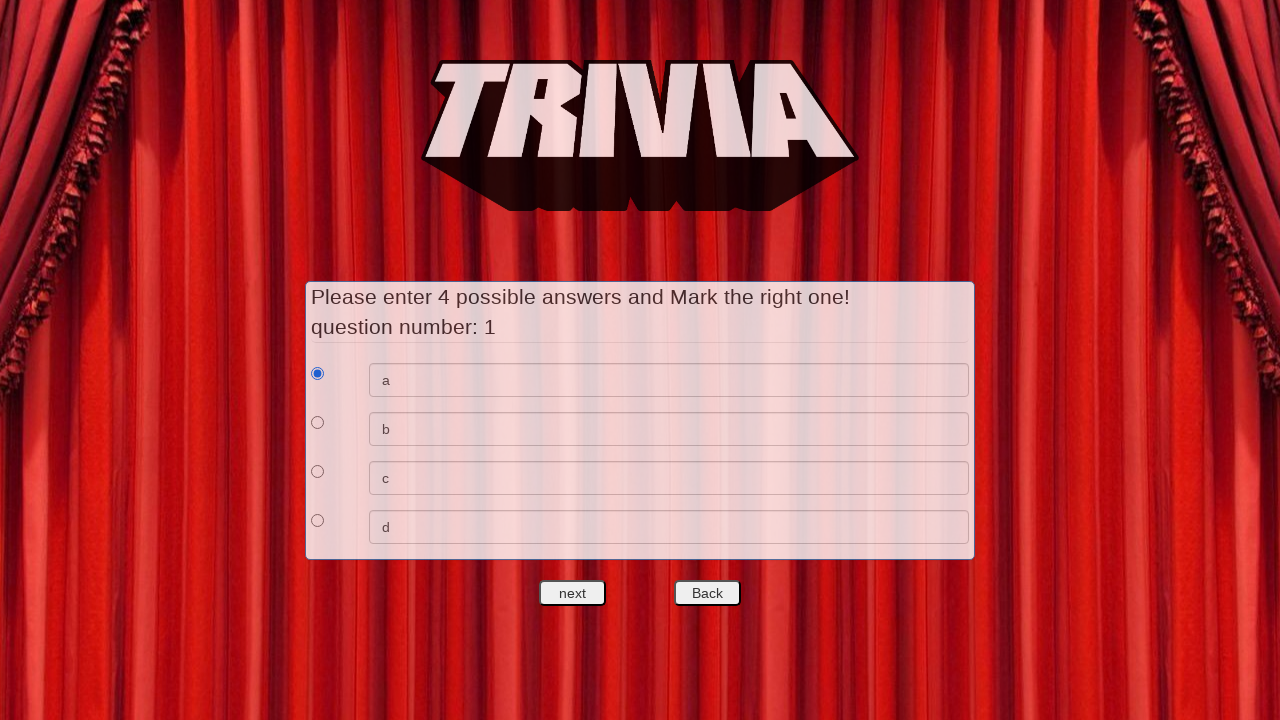